Navigates to a test website with intentionally broken links and verifies that links are present on the page

Starting URL: http://www.deadlinkcity.com

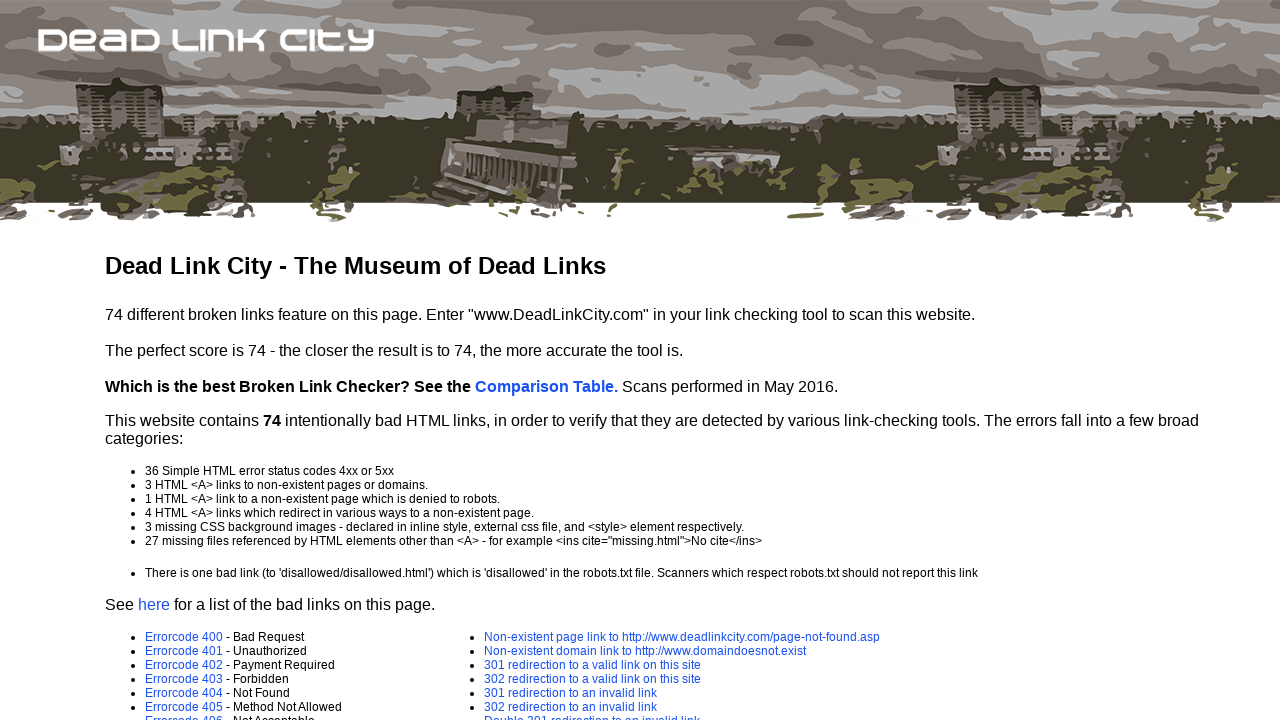

Waited for page to load with networkidle state
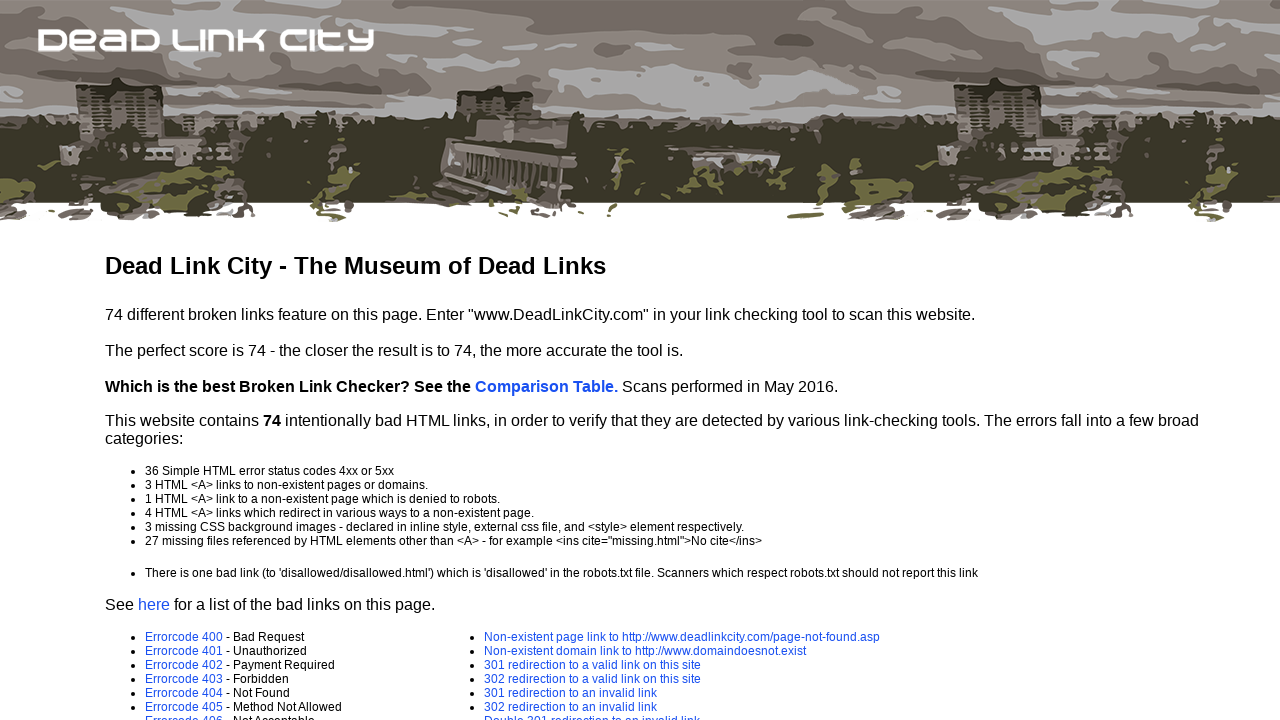

Located all anchor elements on the page
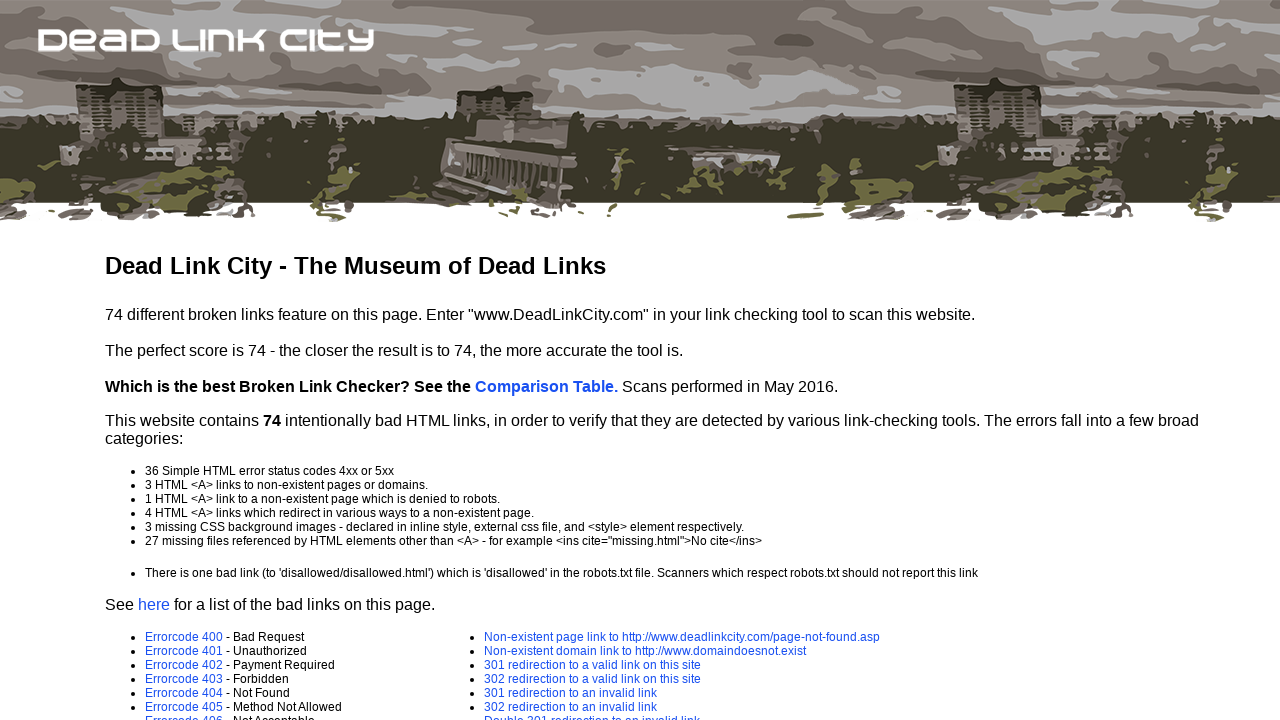

Verified 48 links are present on the page
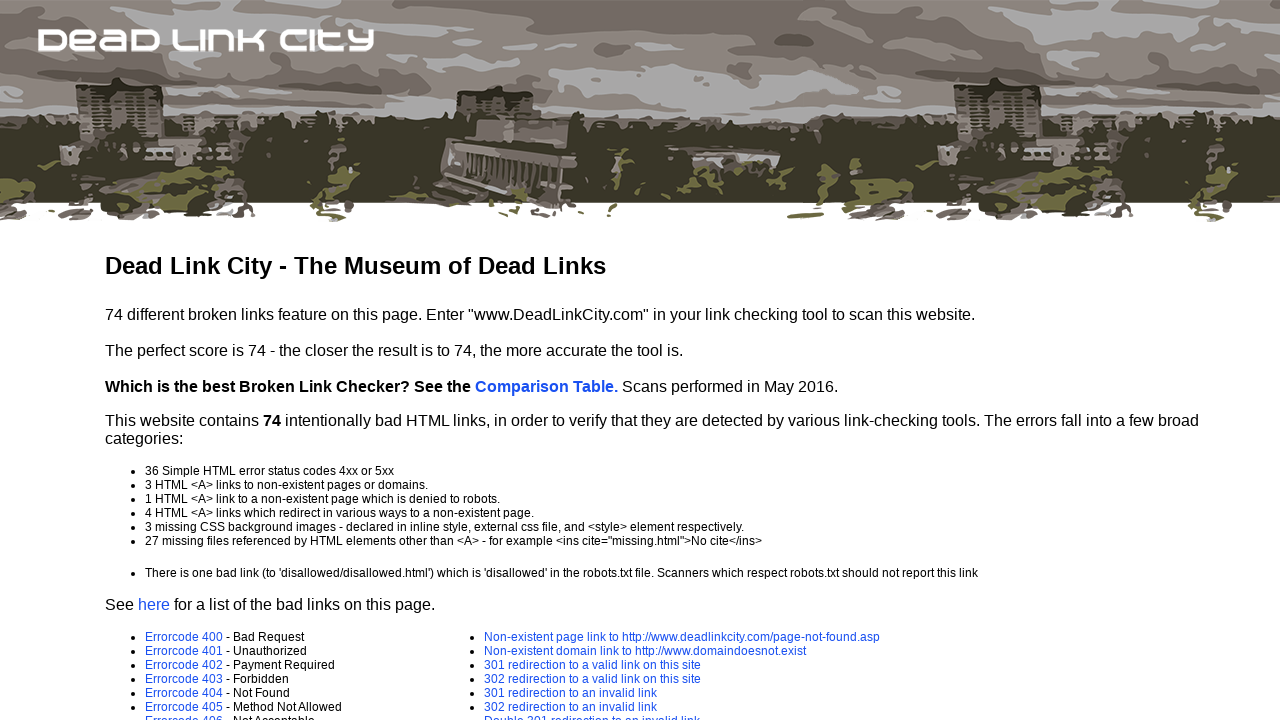

Retrieved href attribute from link: /comparison.asp
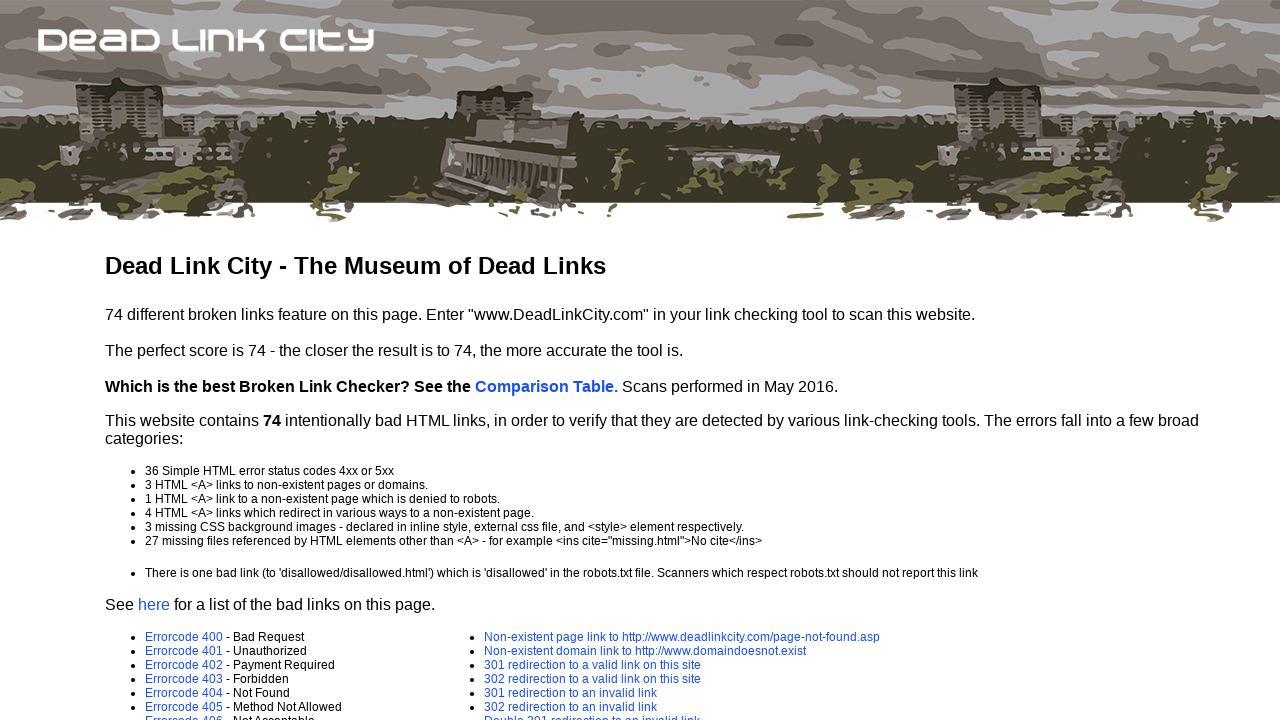

Clicked on link with href: /comparison.asp at (546, 386) on a >> nth=0
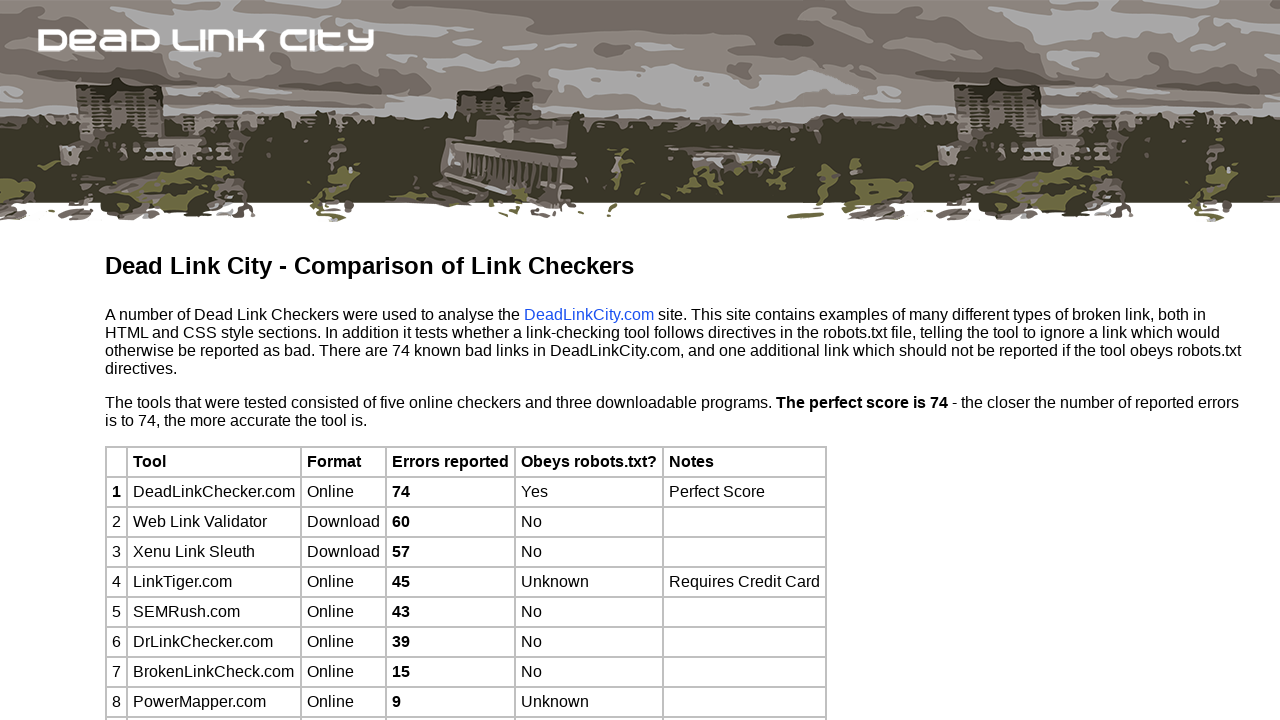

Waited for page to load after clicking link
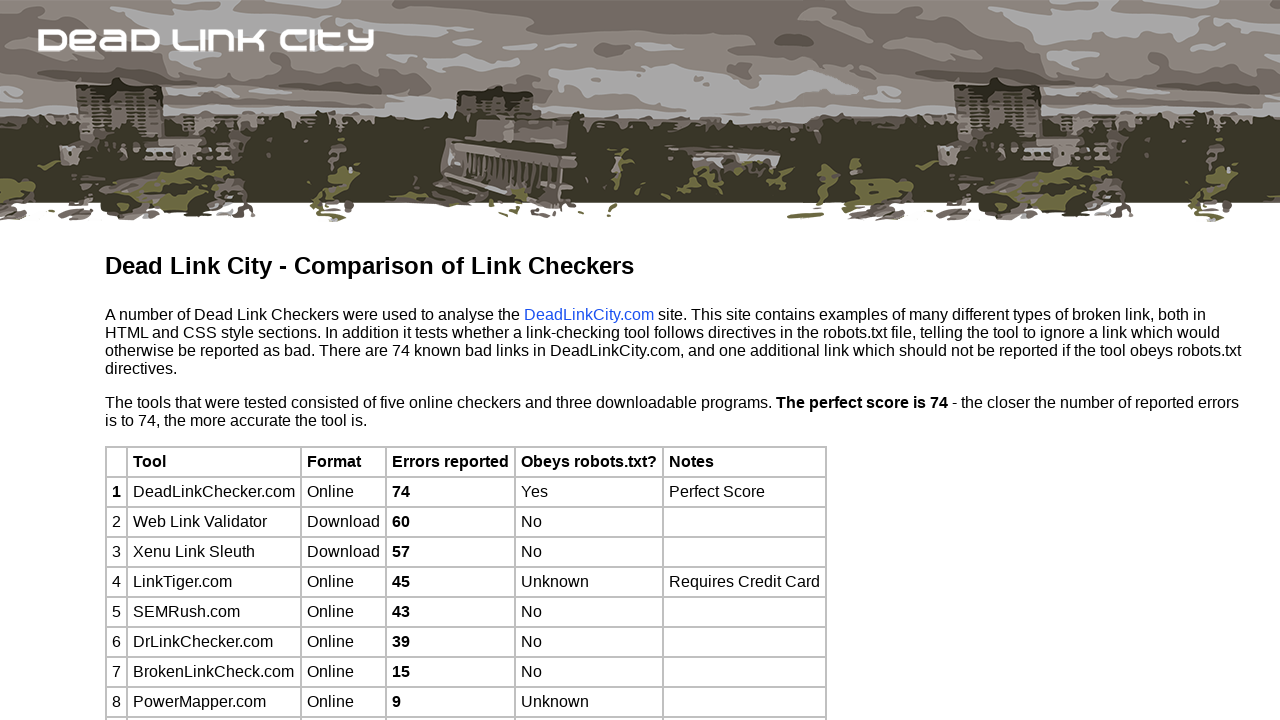

Navigated back to previous page
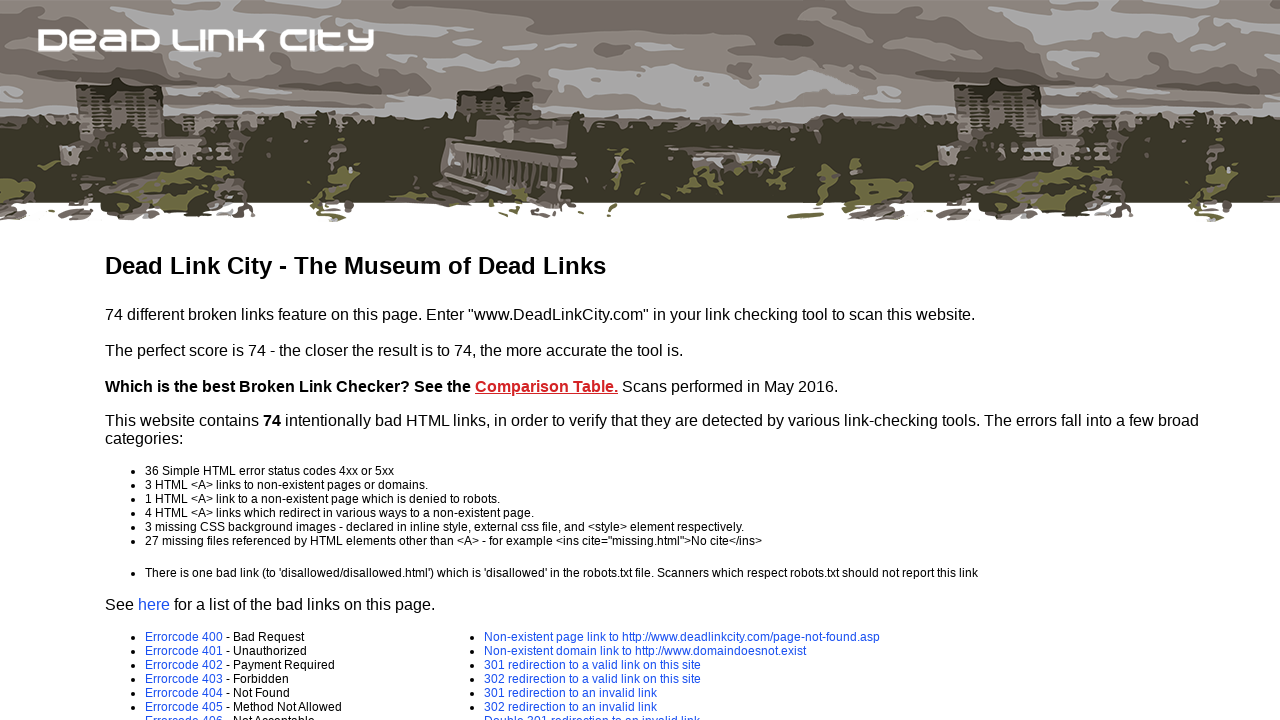

Waited for page to load after navigation back
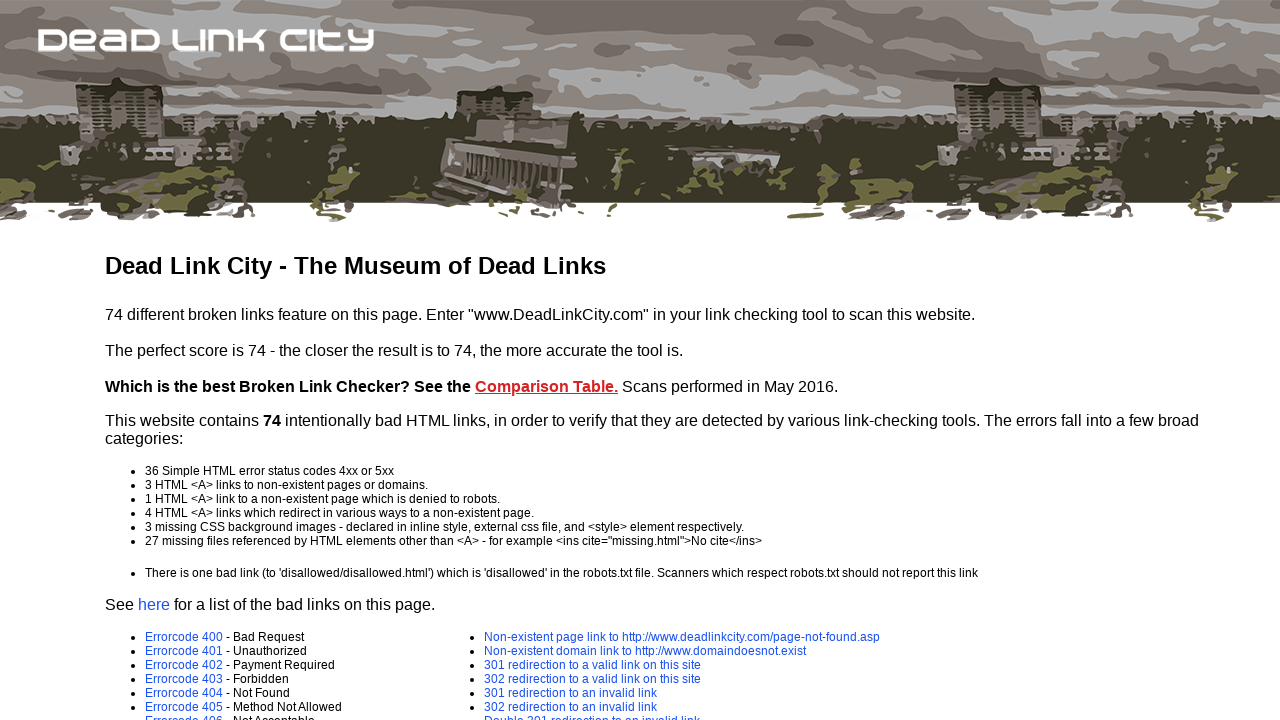

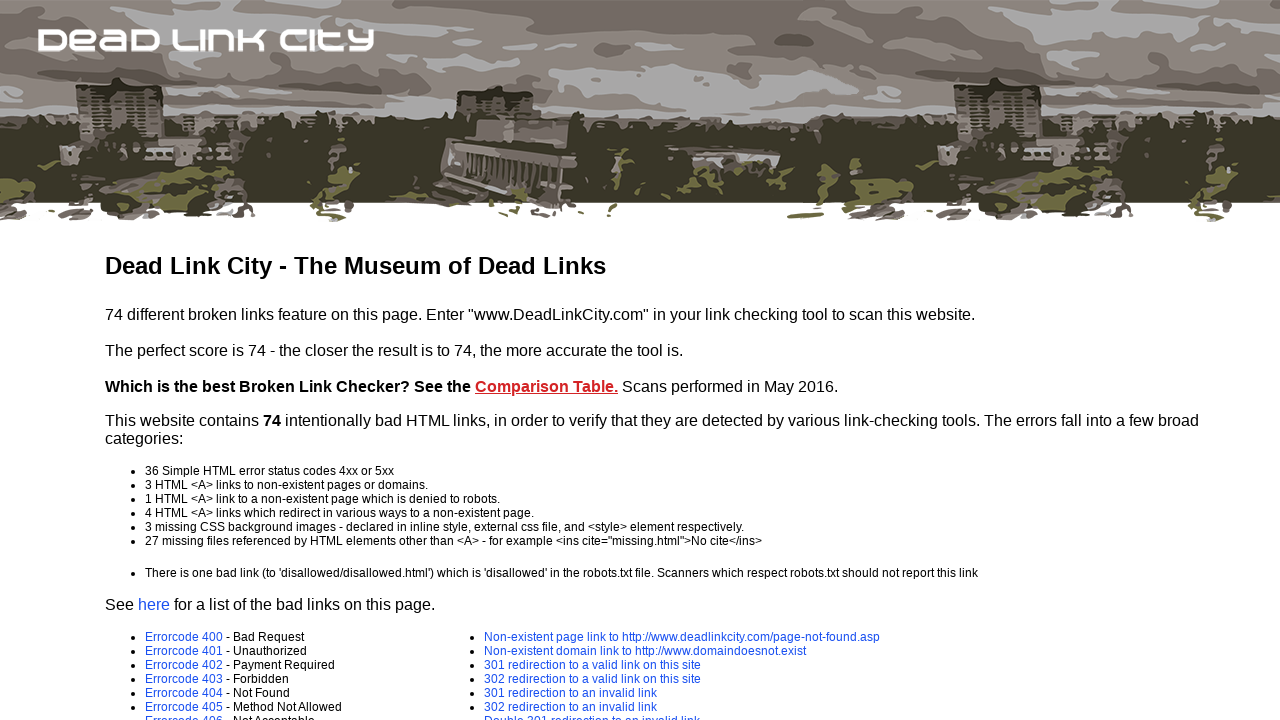